Tests multi-select dropdown functionality by selecting and deselecting various options using different methods (index, value, and visible text)

Starting URL: https://omayo.blogspot.com/

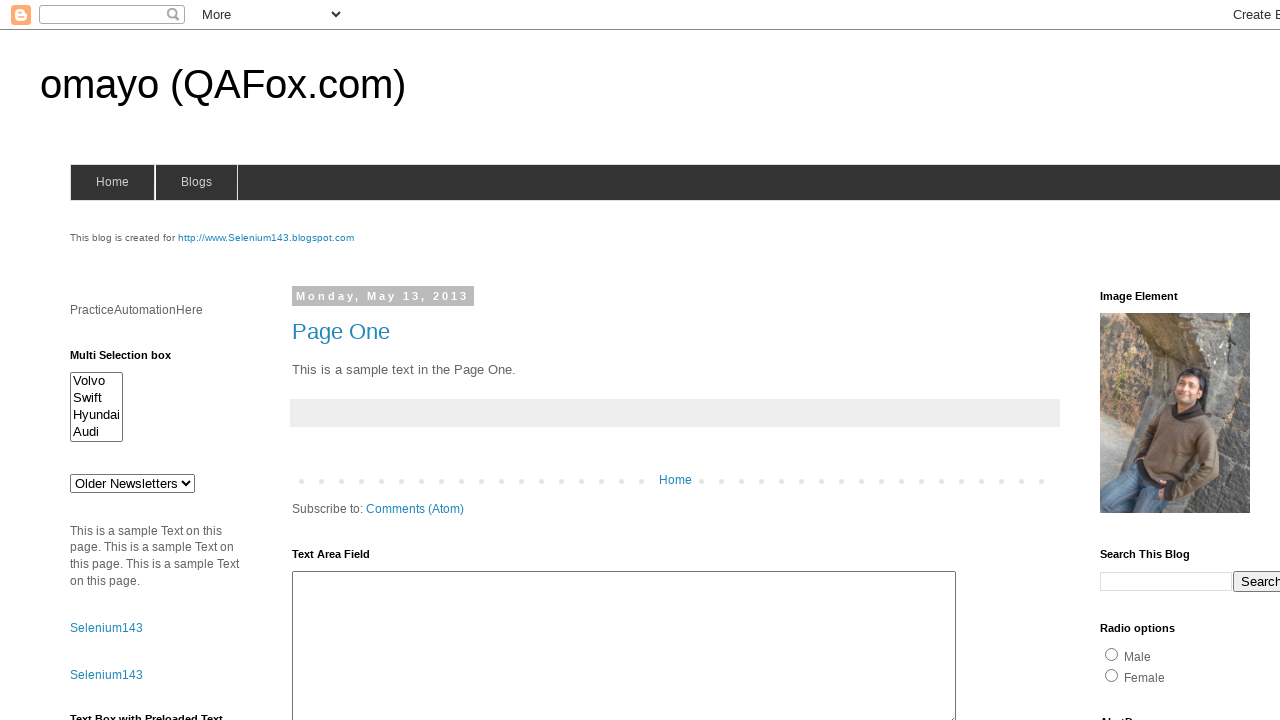

Located multi-select dropdown element with id 'multiselect1'
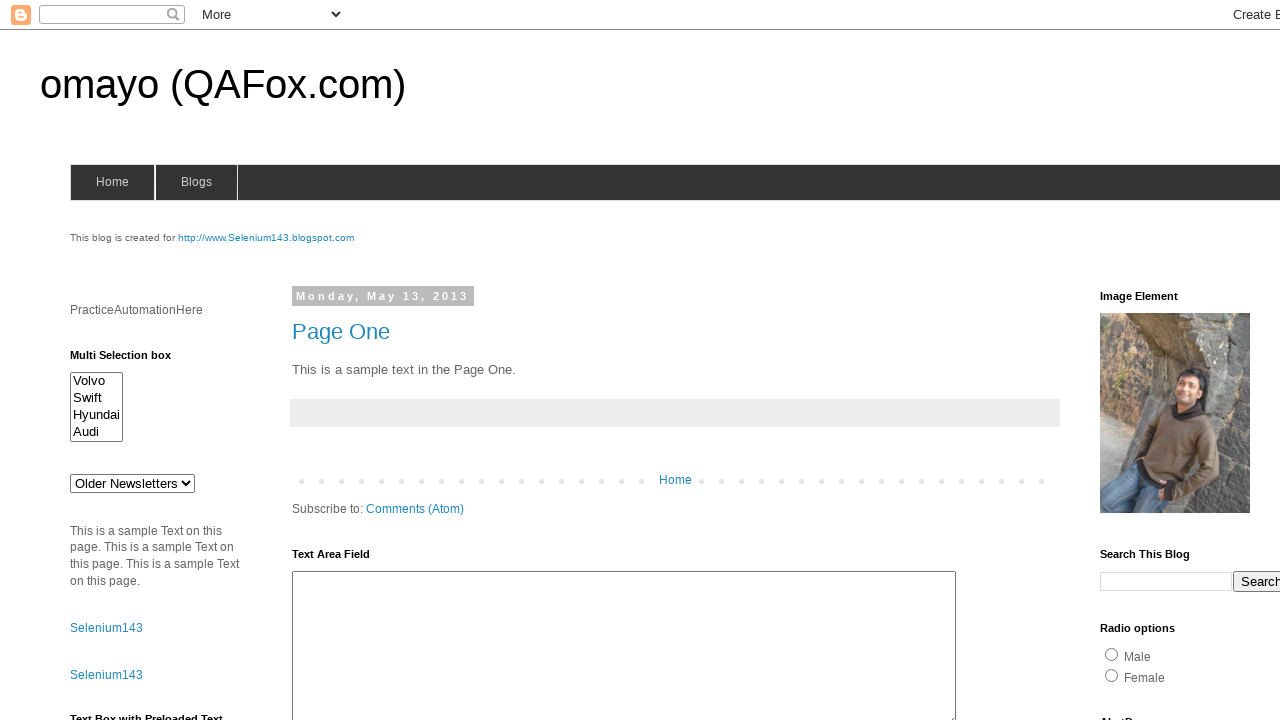

Selected option at index 1 from multi-select dropdown on #multiselect1
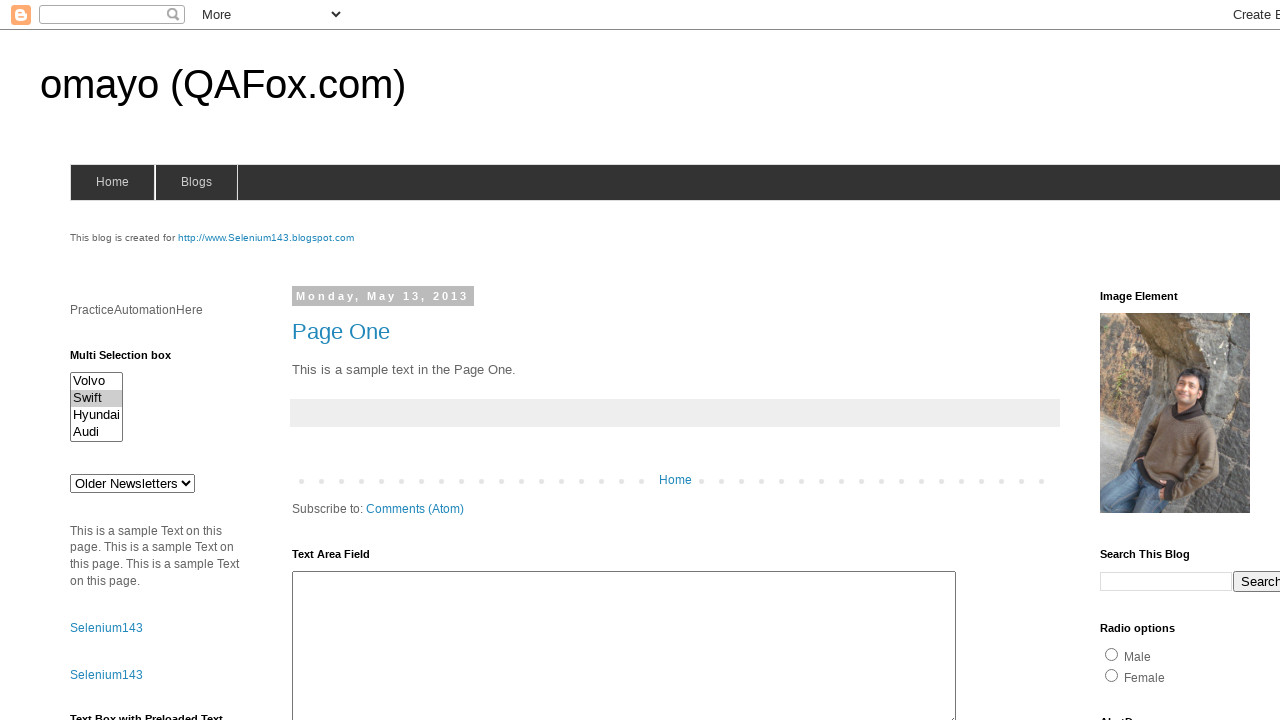

Selected option with value 'volvox' from multi-select dropdown on #multiselect1
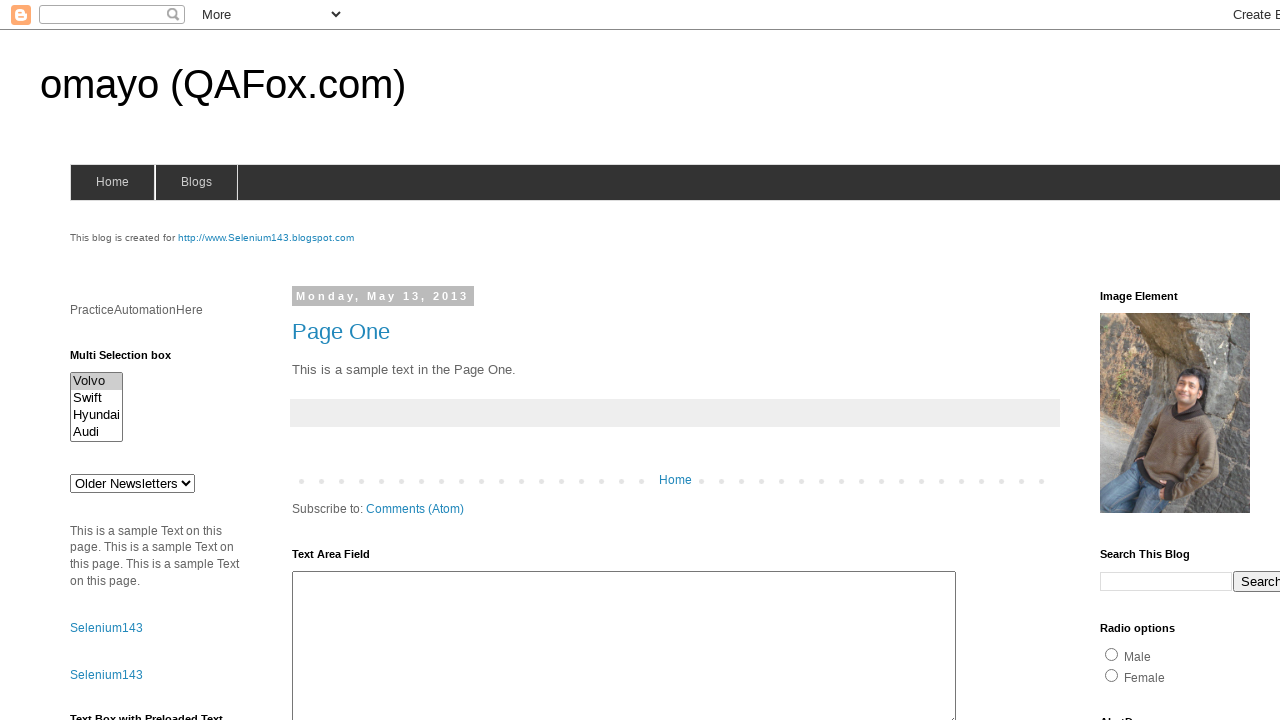

Selected option with visible text 'Audi' from multi-select dropdown on #multiselect1
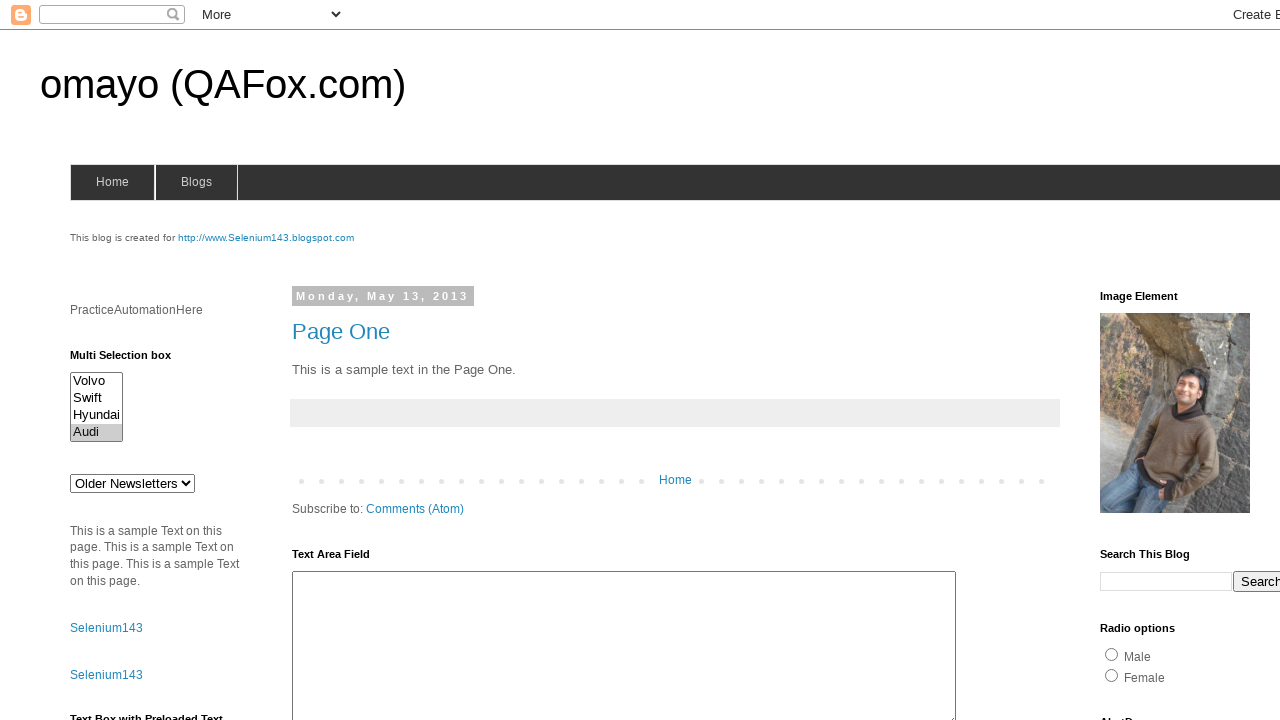

Deselected option at index 0 using JavaScript
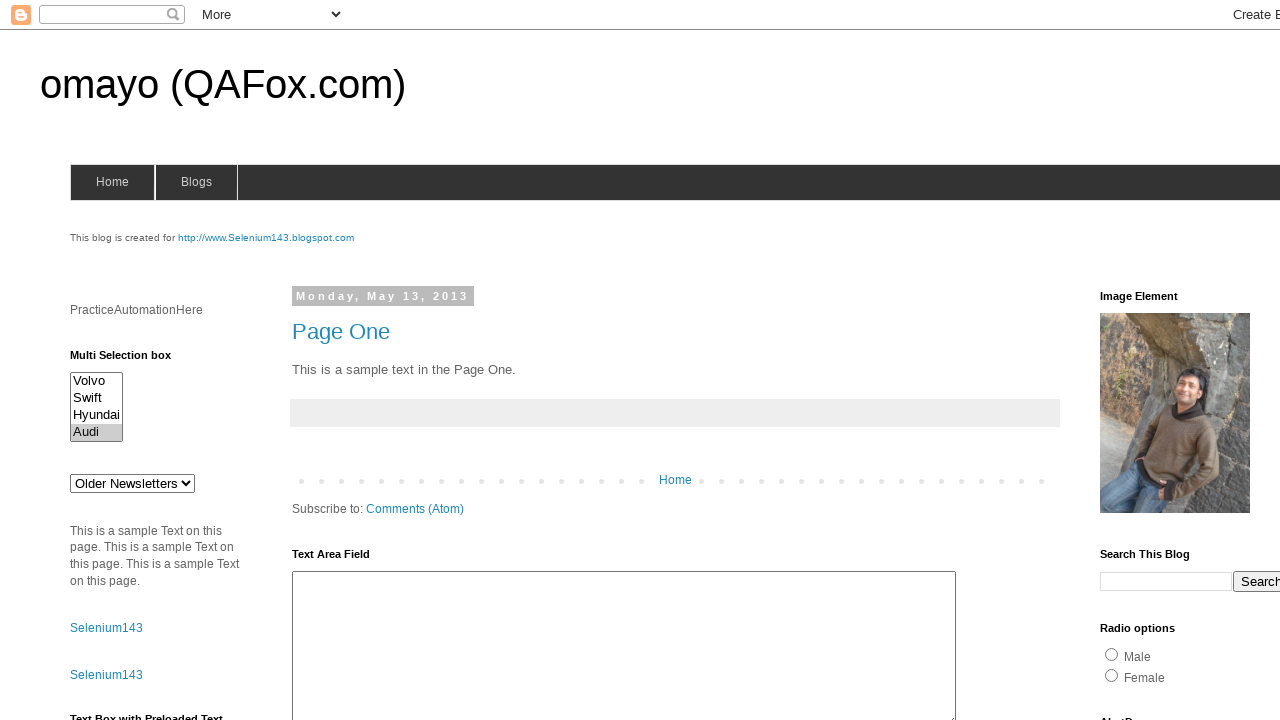

Deselected all options from multi-select dropdown using JavaScript
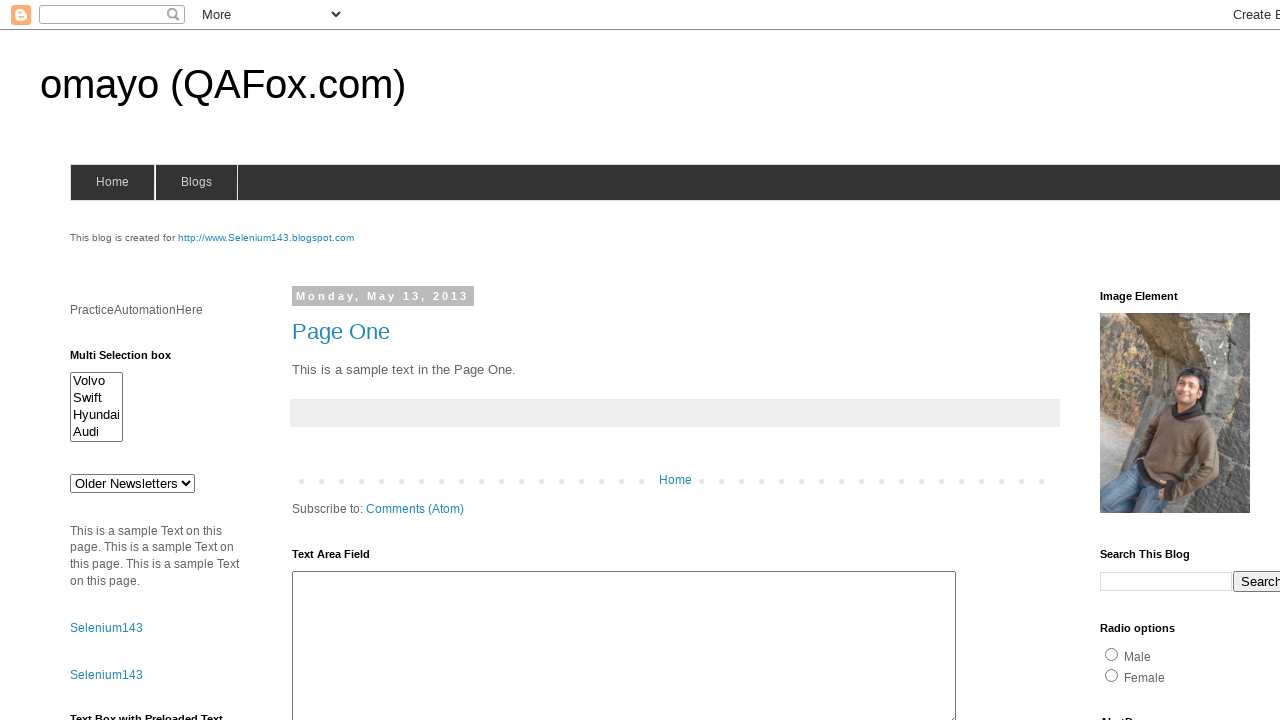

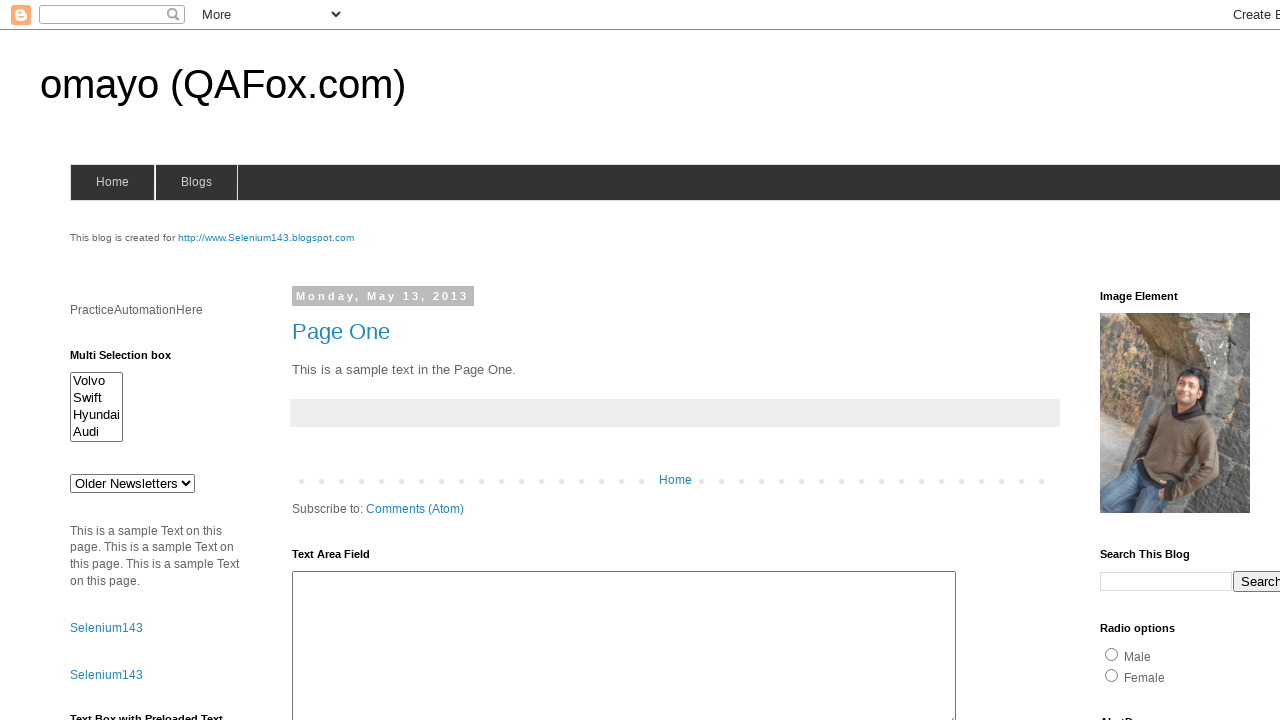